Tests a data types form by filling in all fields except zip code, submitting the form, and verifying that filled fields show green validation while the empty zip code field shows red validation error.

Starting URL: https://bonigarcia.dev/selenium-webdriver-java/data-types.html

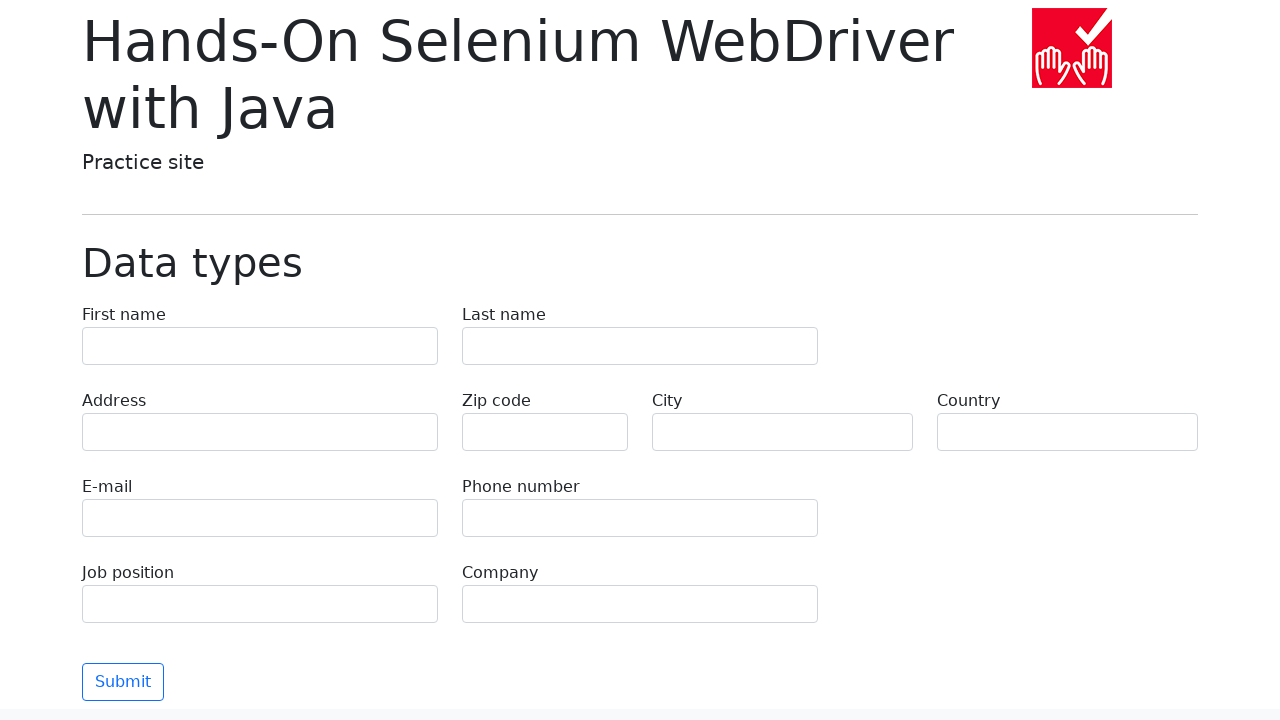

Filled first name field with 'Иван' on .form-control[name='first-name']
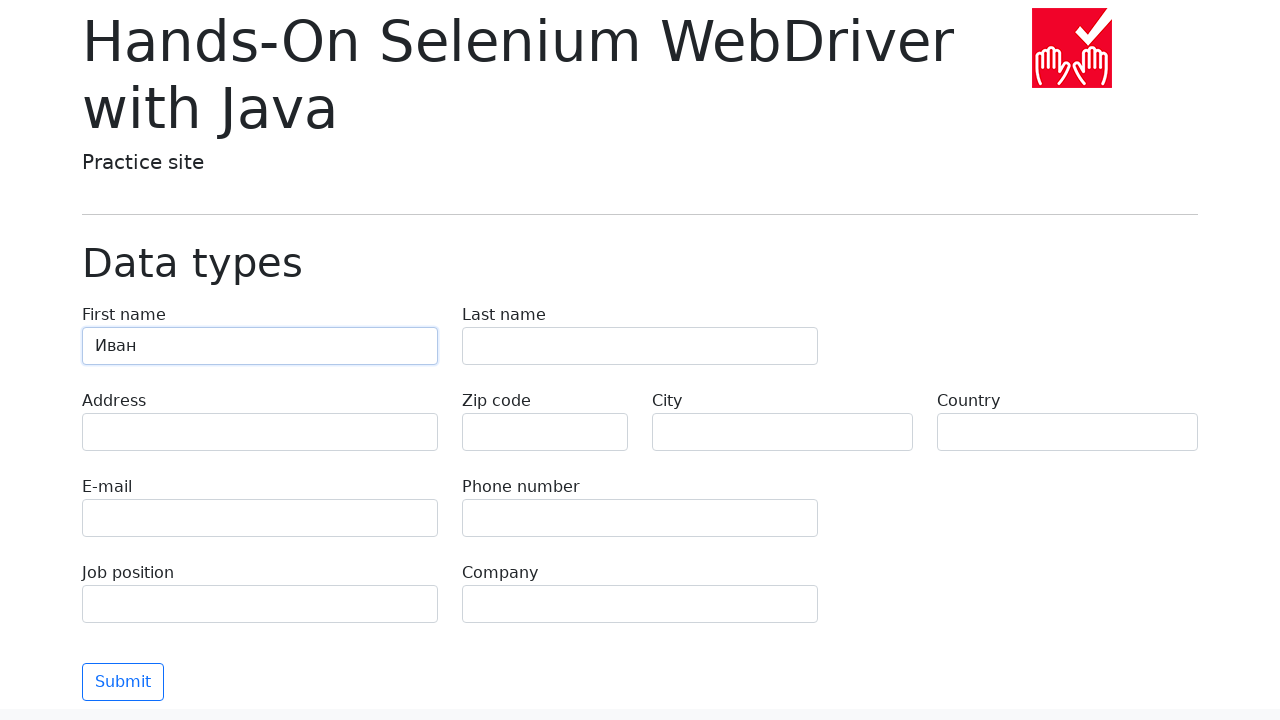

Filled last name field with 'Петров' on .form-control[name='last-name']
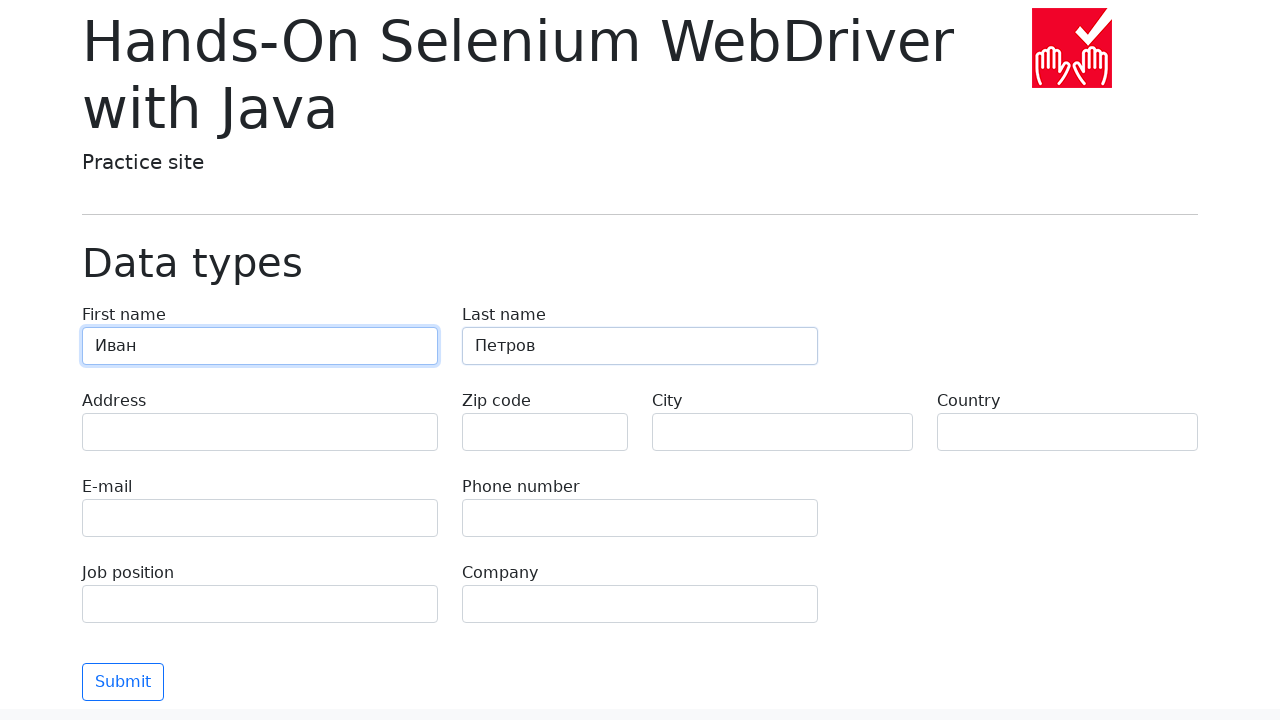

Filled address field with 'Ленина, 55-3' on .form-control[name='address']
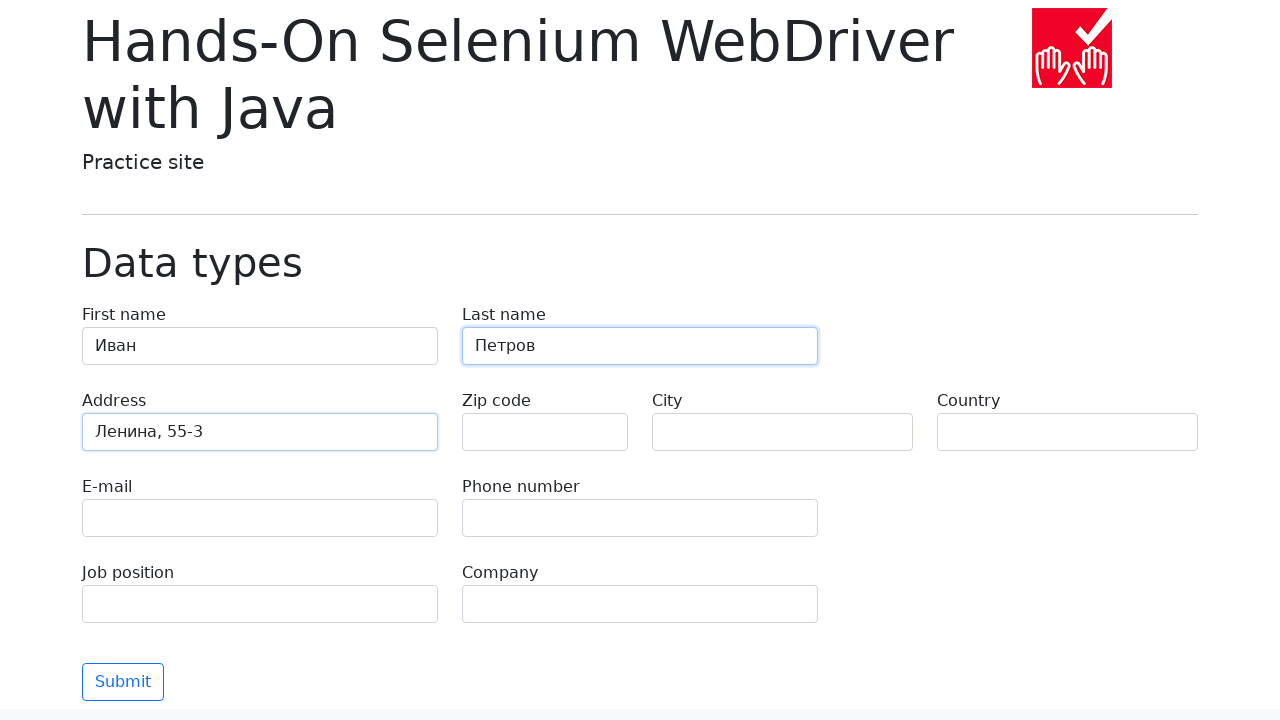

Left zip code field empty intentionally on .form-control[name='zip-code']
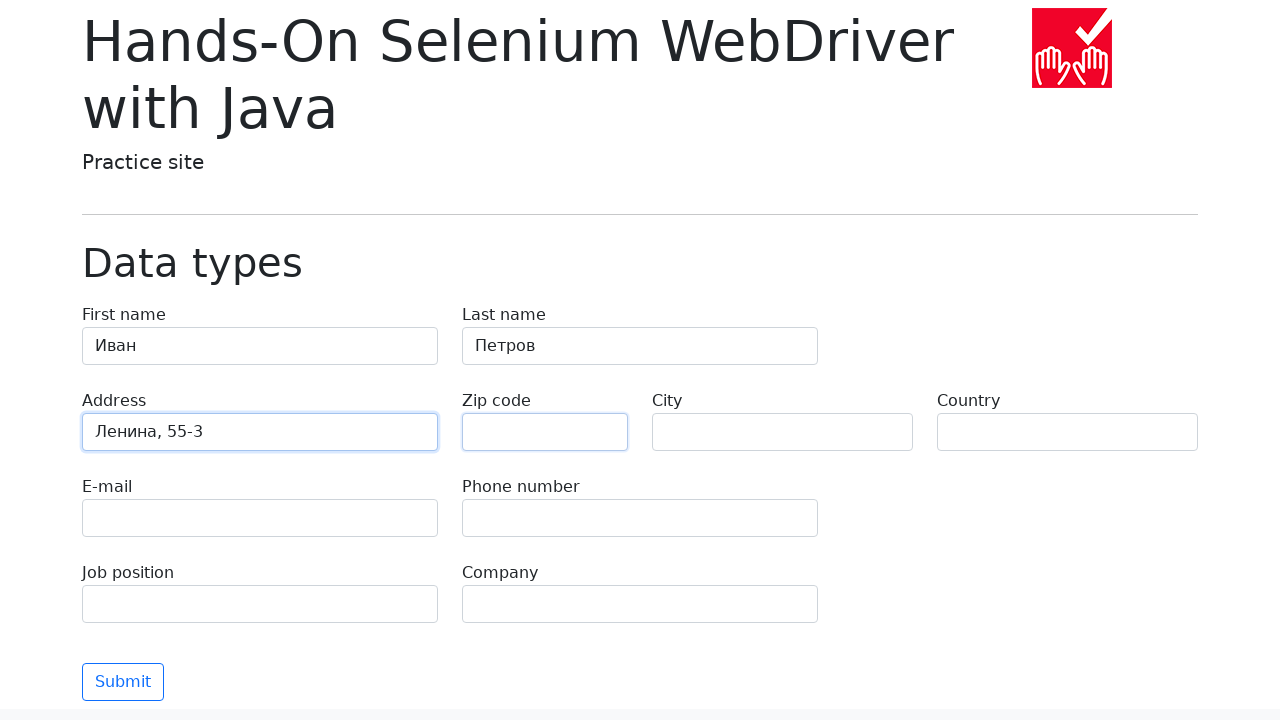

Filled city field with 'Москва' on .form-control[name='city']
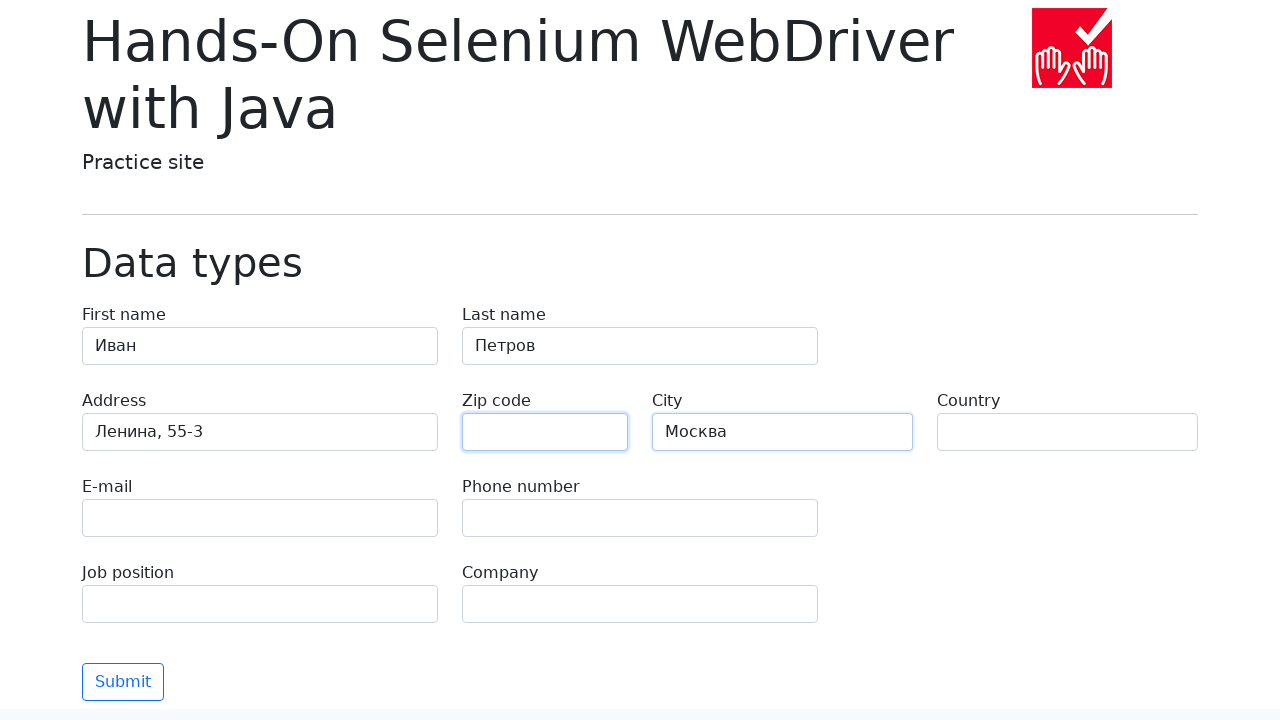

Filled country field with 'Россия' on .form-control[name='country']
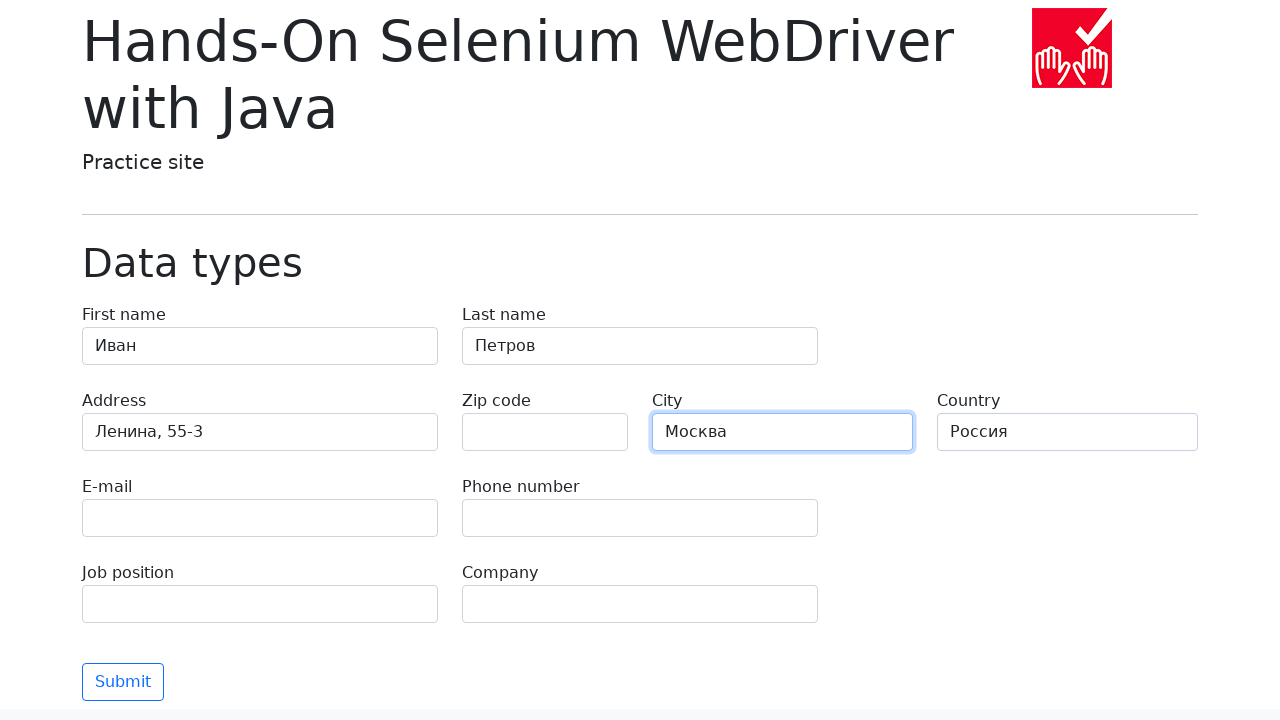

Filled email field with 'test@skypro.com' on .form-control[name='e-mail']
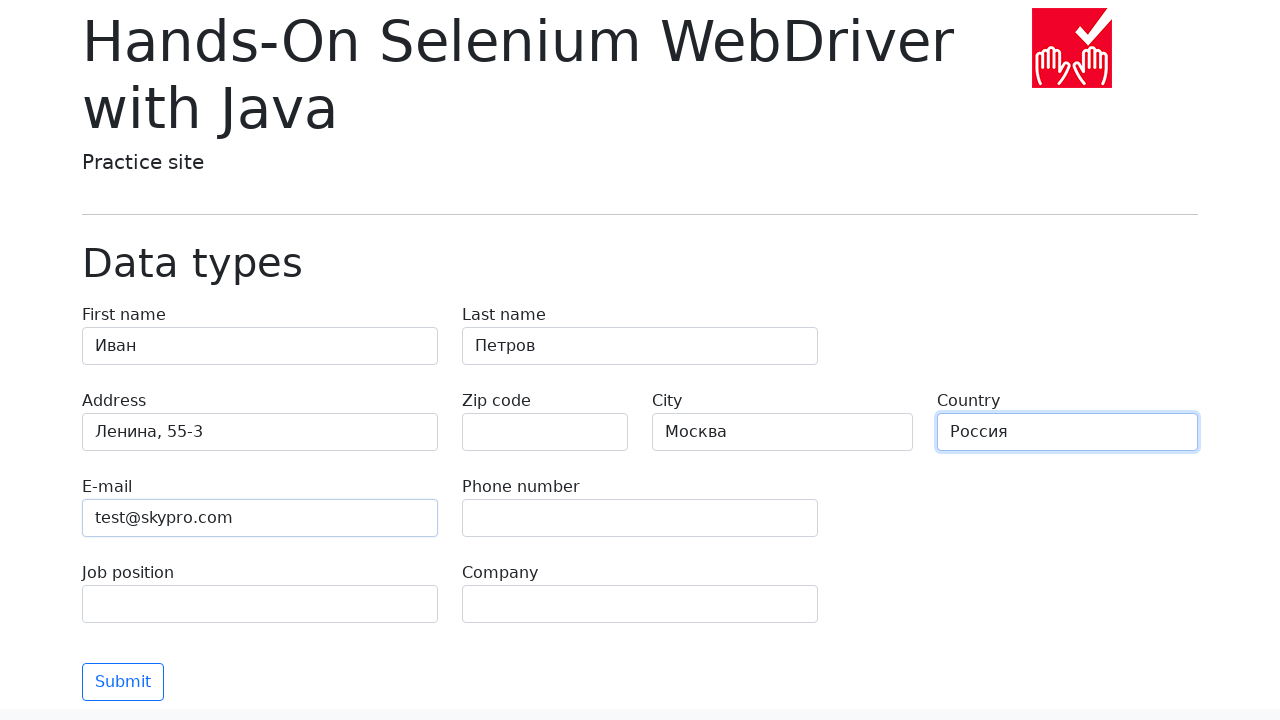

Filled phone field with '+7985899998787' on .form-control[name='phone']
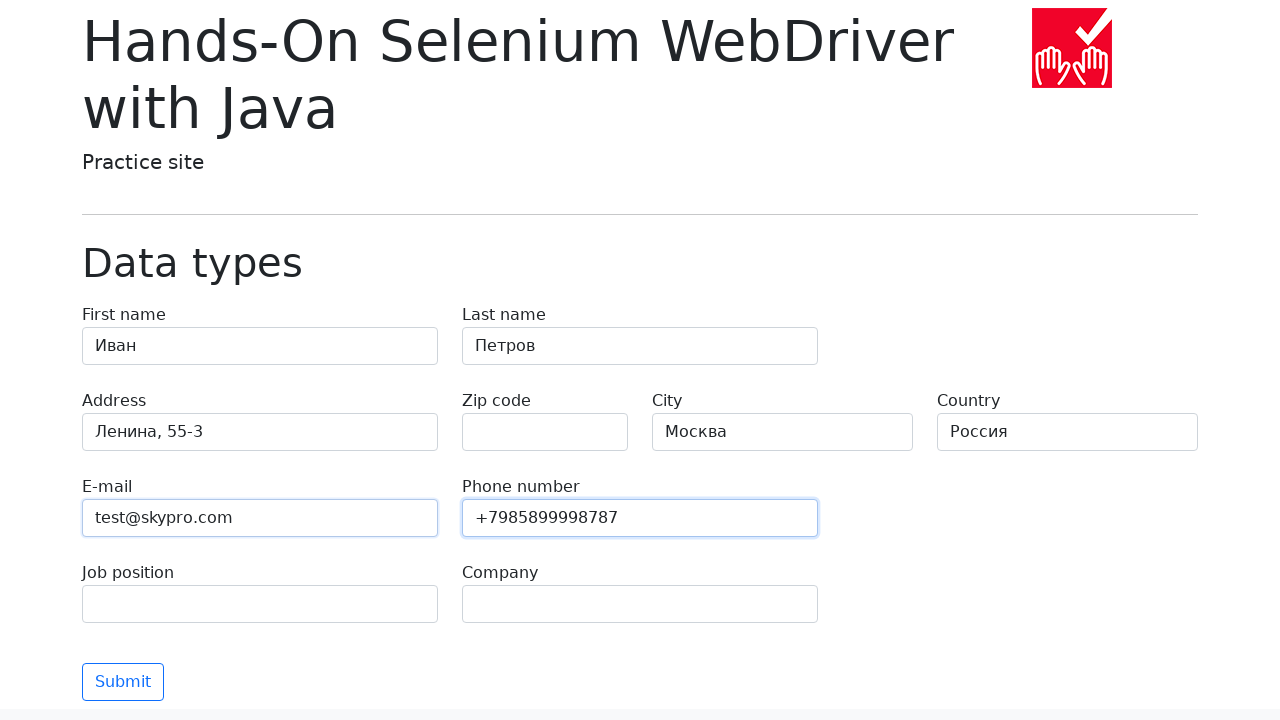

Filled job position field with 'QA' on .form-control[name='job-position']
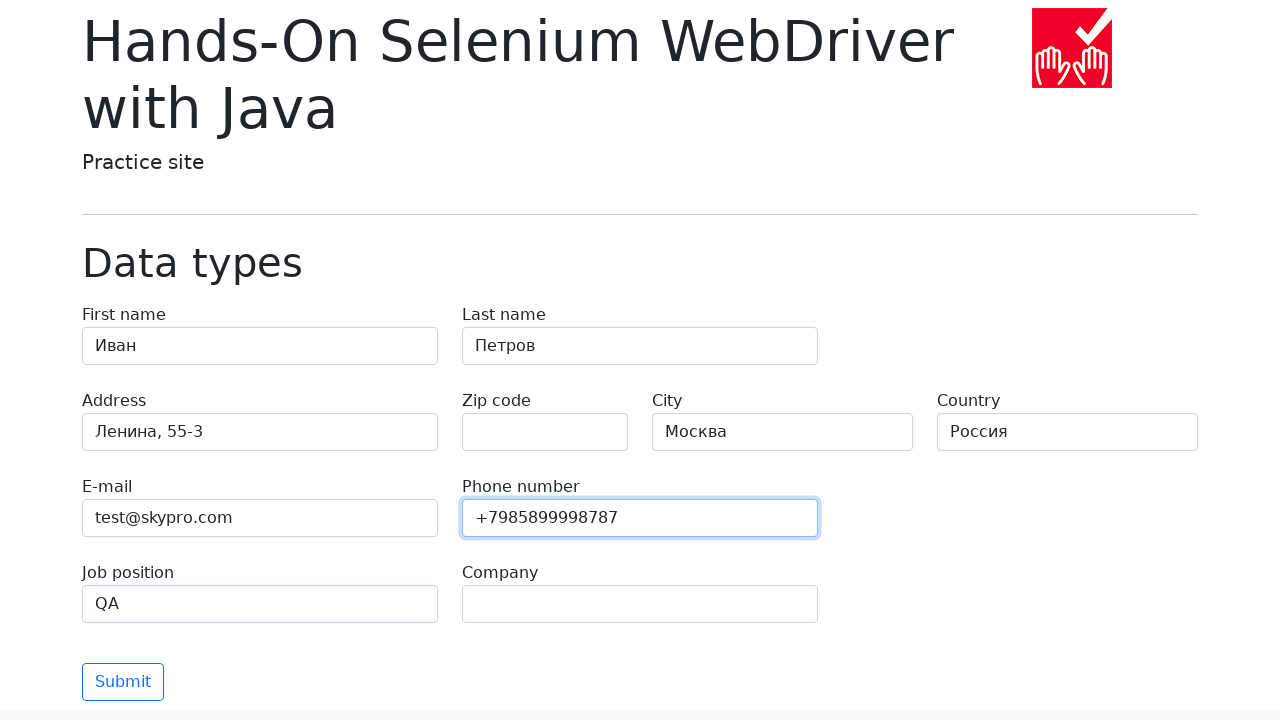

Filled company field with 'SkyPro' on .form-control[name='company']
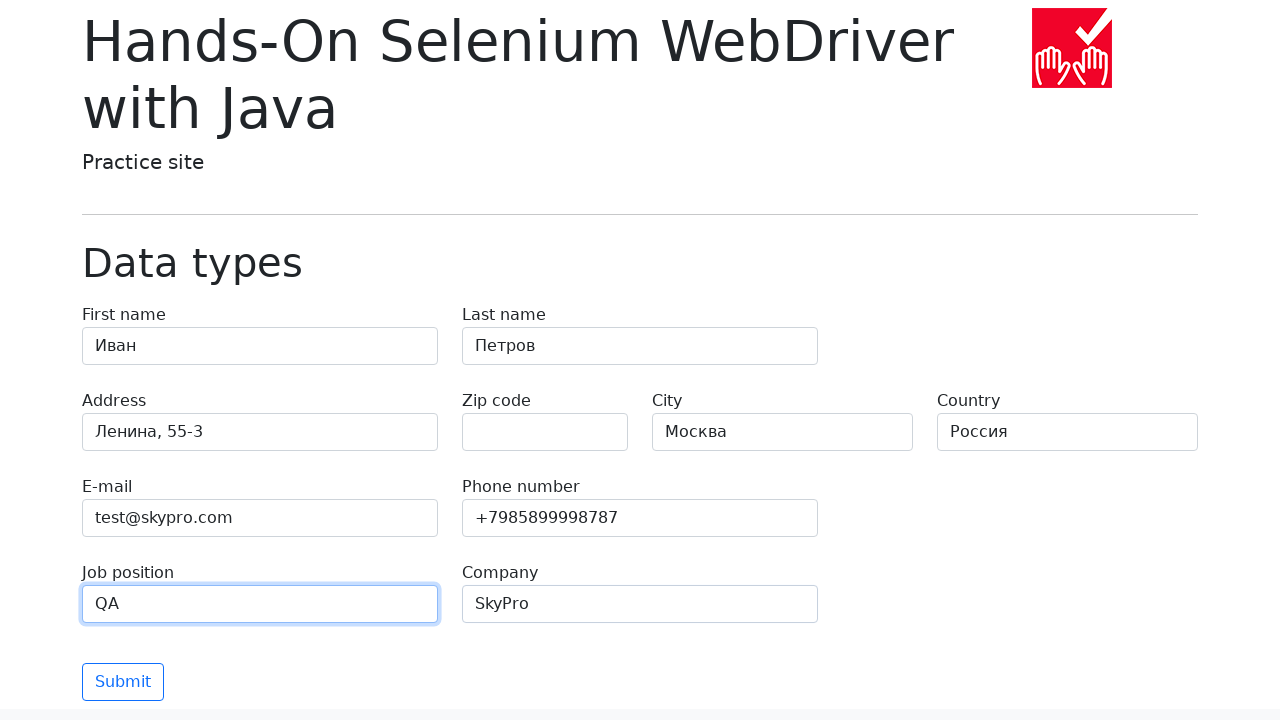

Clicked submit button to submit the form at (123, 682) on button.btn.btn-outline-primary.mt-3
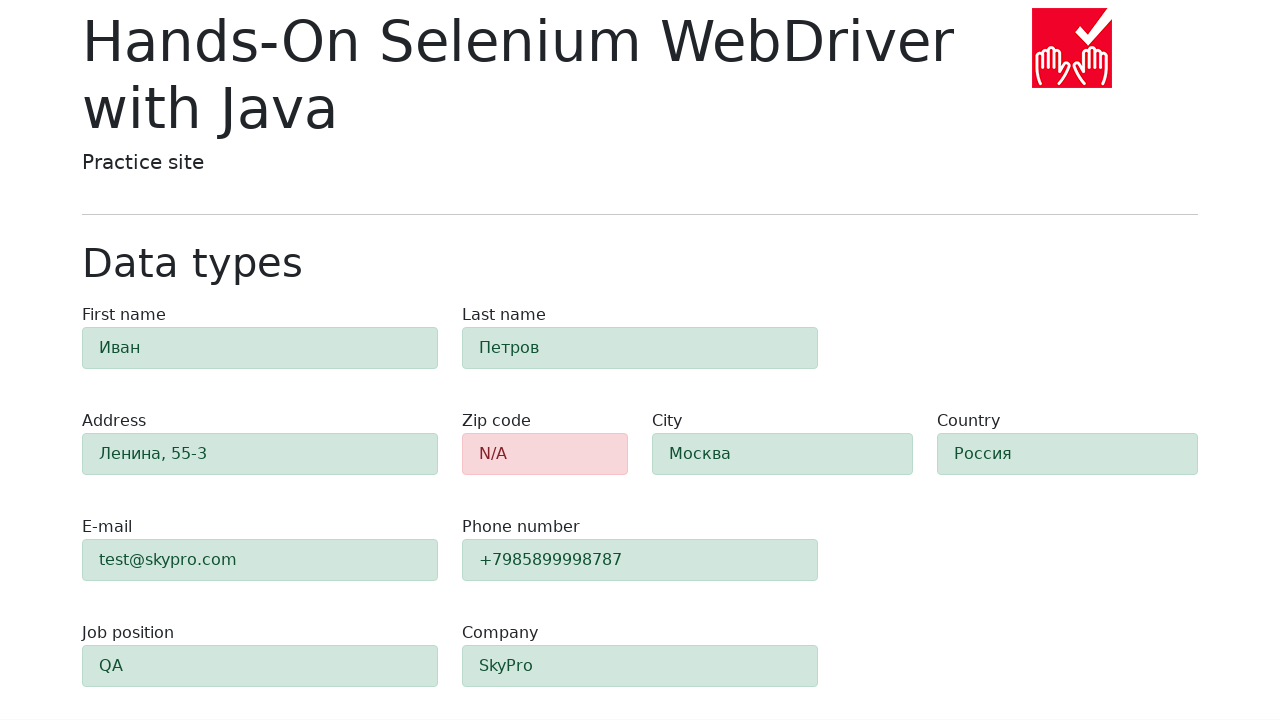

Validation results appeared, first name field shows green validation
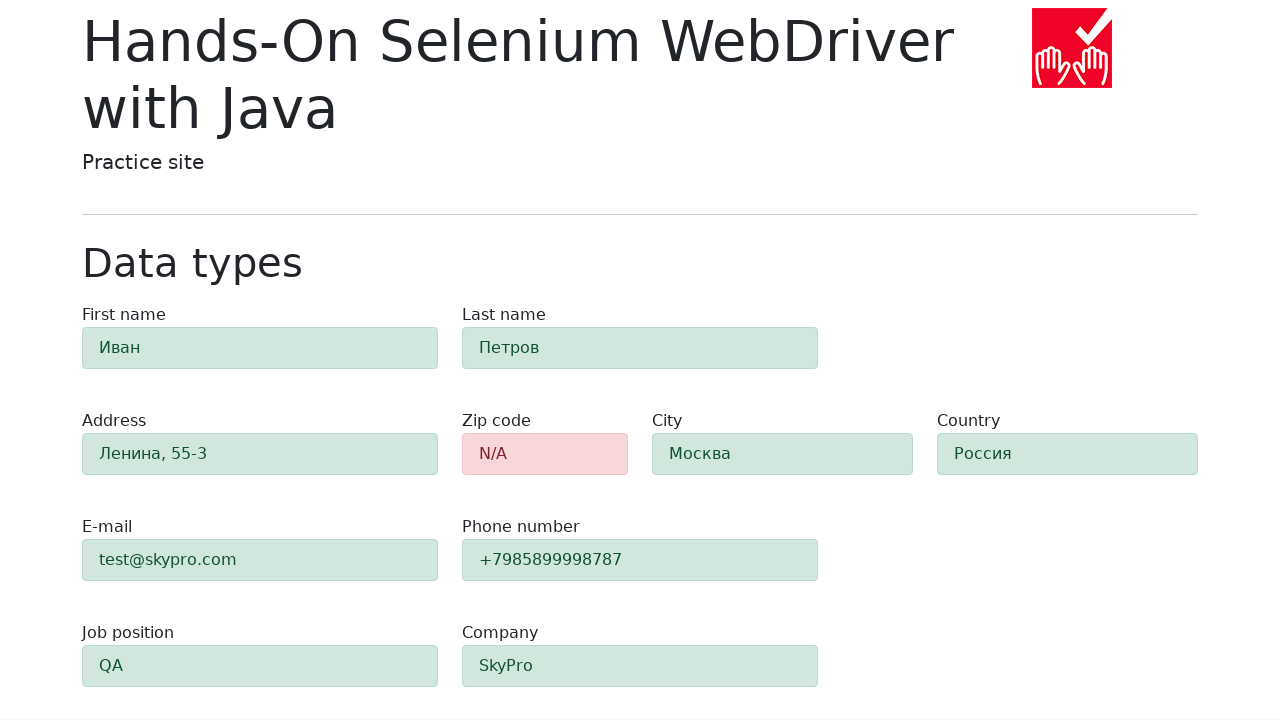

Verified zip code field shows red validation error for empty value
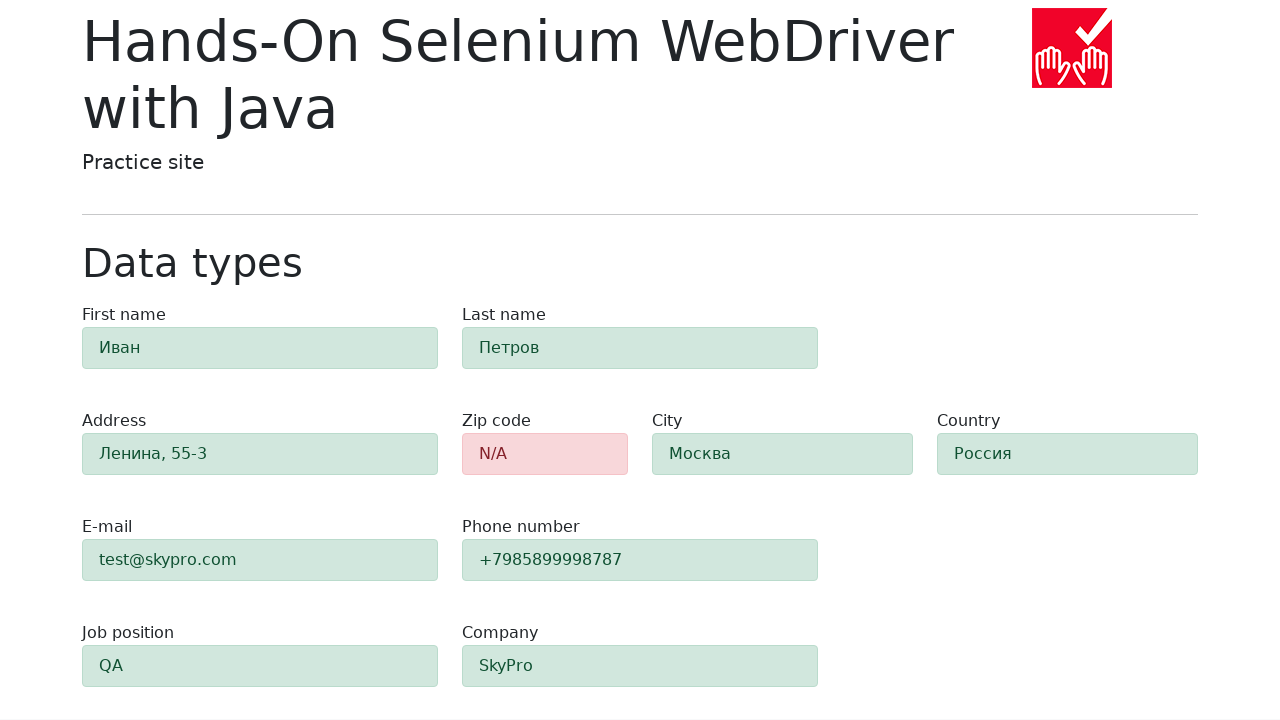

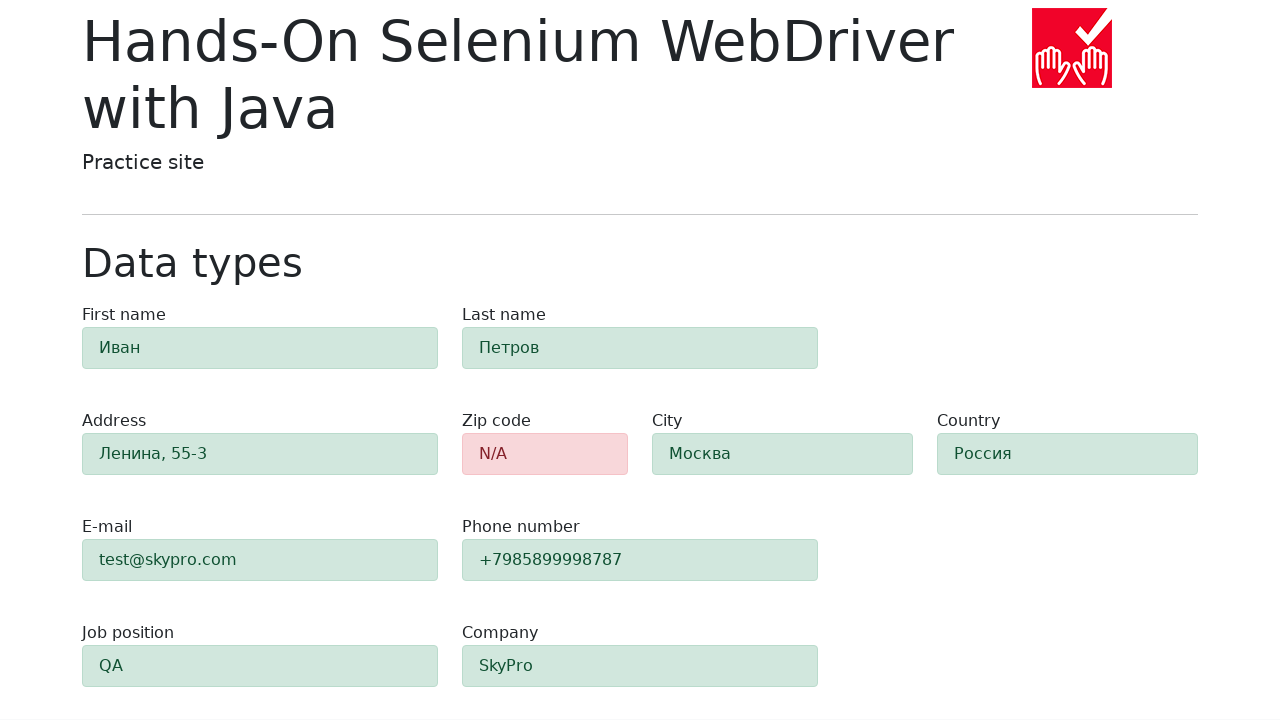